Verifies that the GitHub button is clickable

Starting URL: https://webdriver.io/

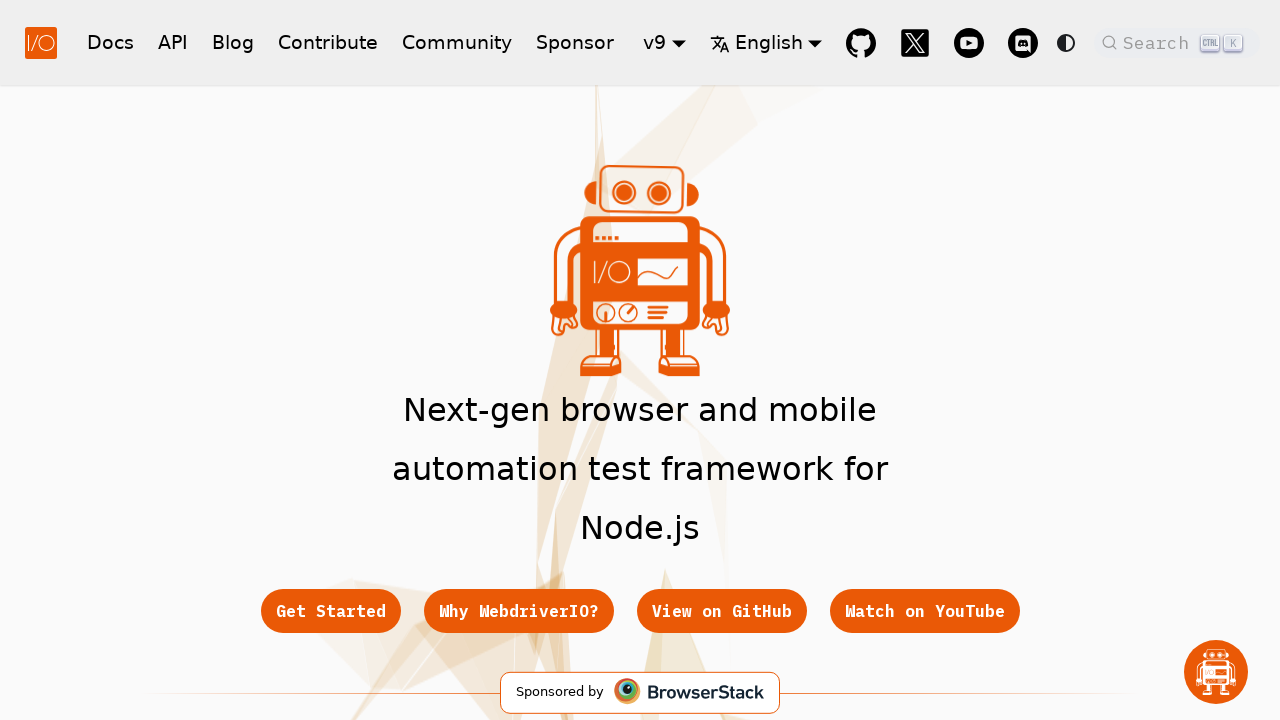

Waited for GitHub button in header to become visible
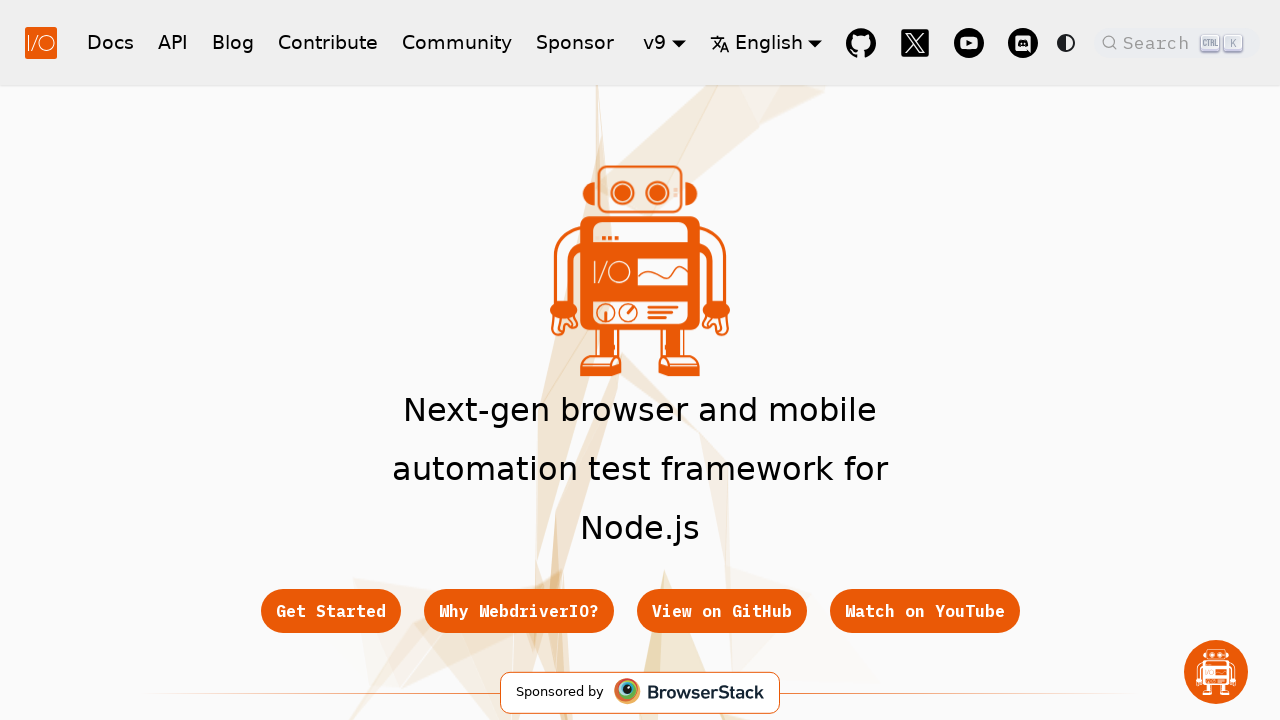

Clicked the GitHub button in header at (722, 611) on header a[href*='github']
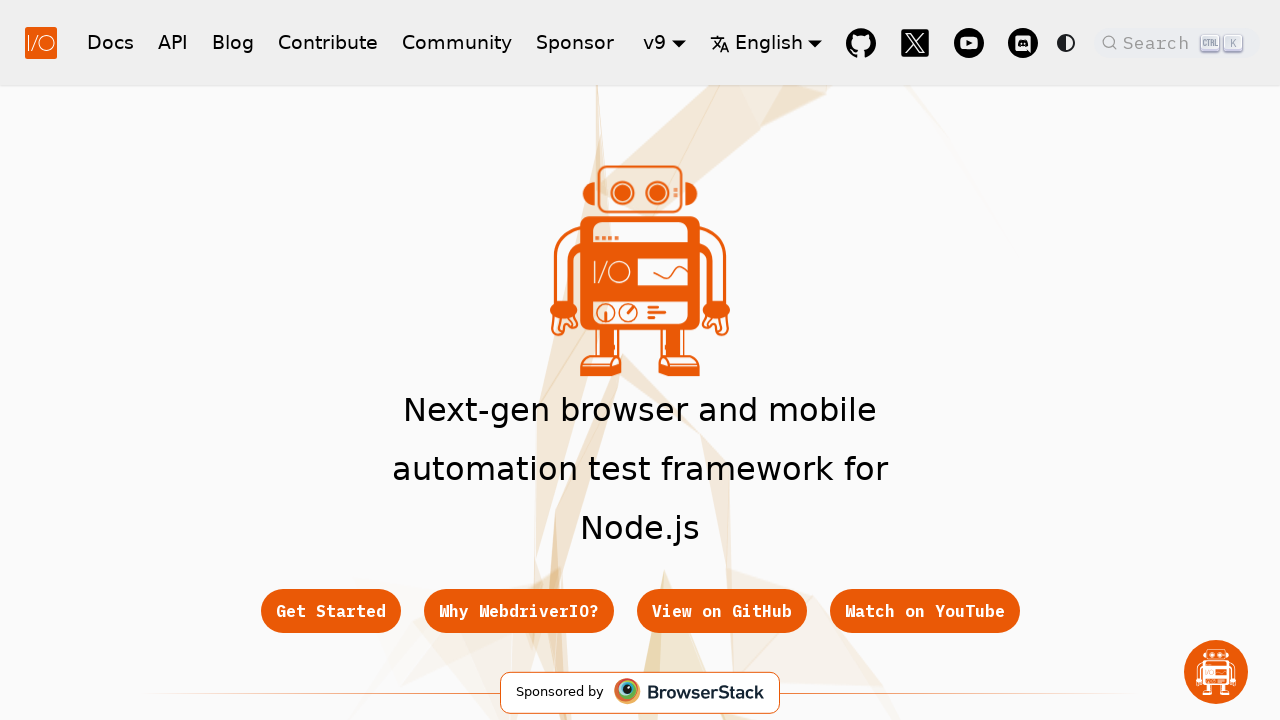

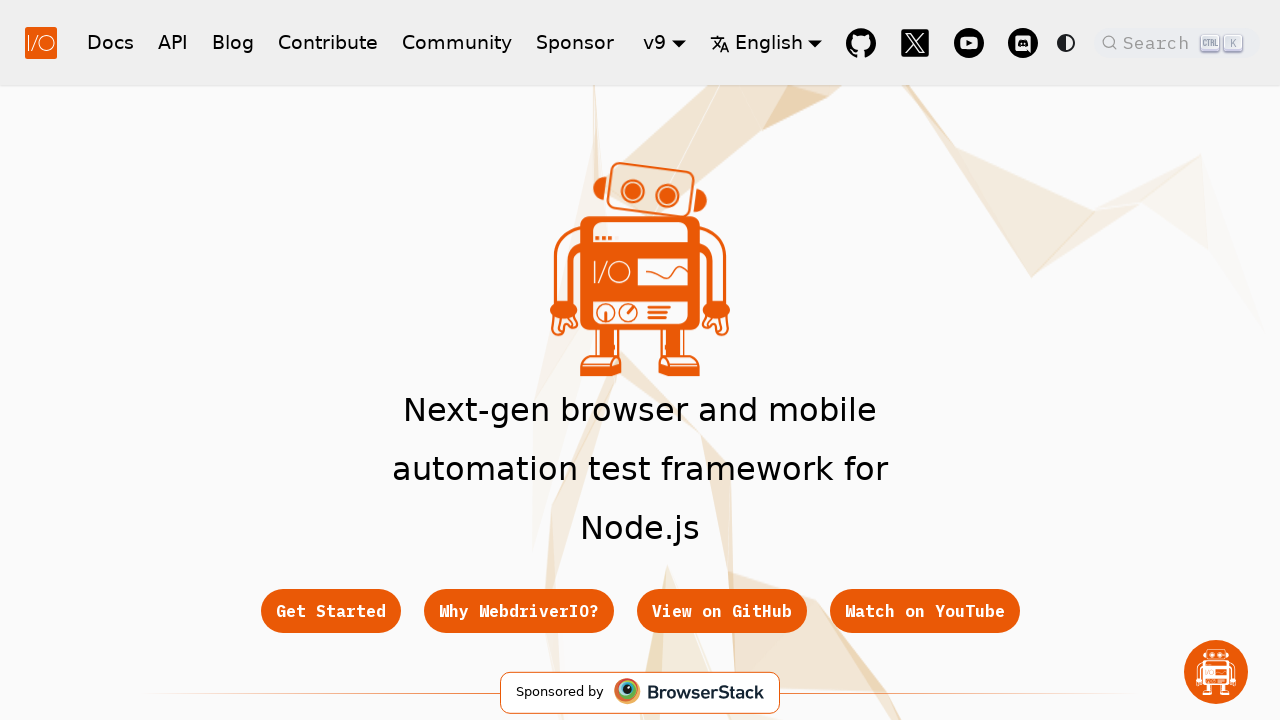